Navigates to Demo Tables and accesses username and first name columns from the Employee Basic Info table

Starting URL: http://automationbykrishna.com

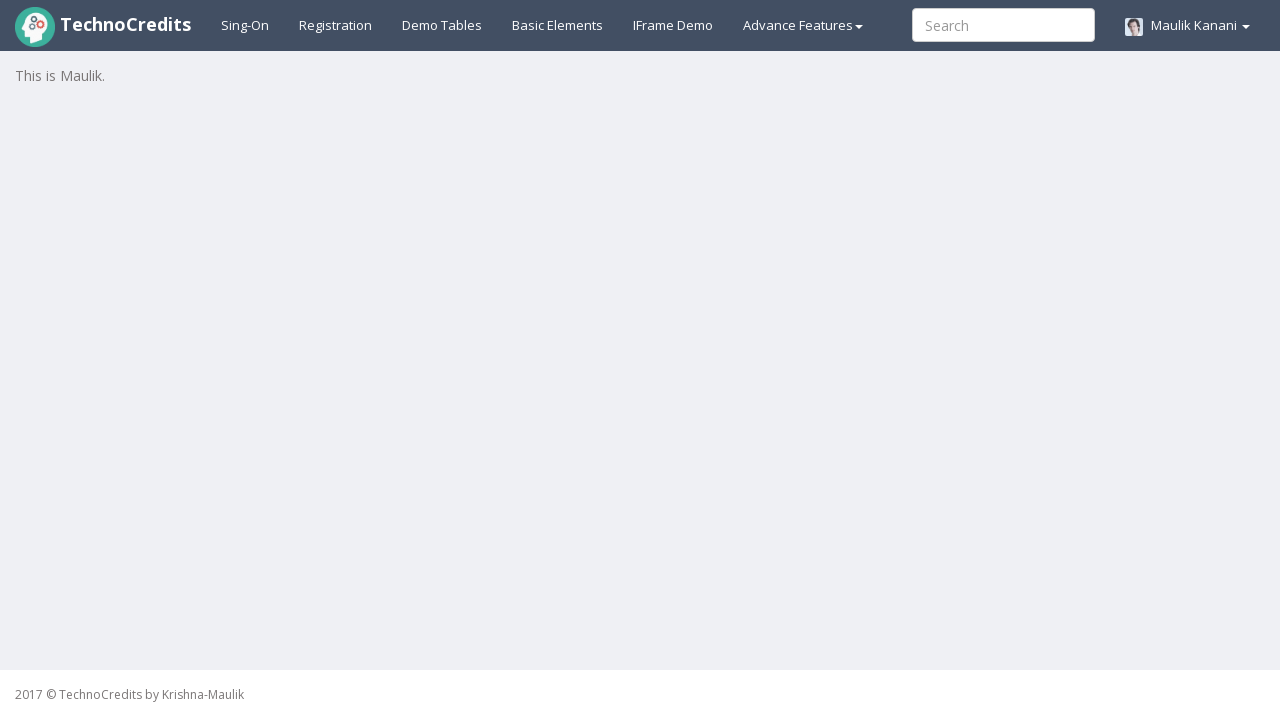

Clicked on Demo Tables tab at (442, 25) on a:text('Demo Tables')
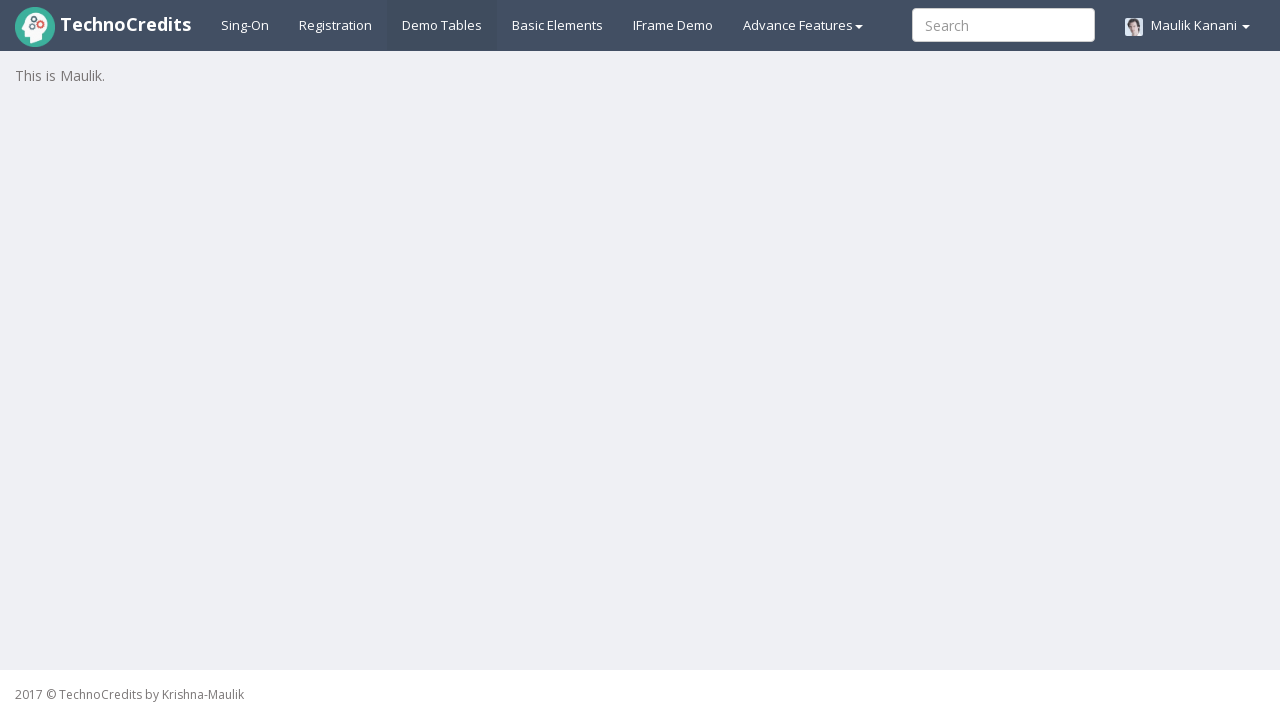

Employee Basic Info table loaded
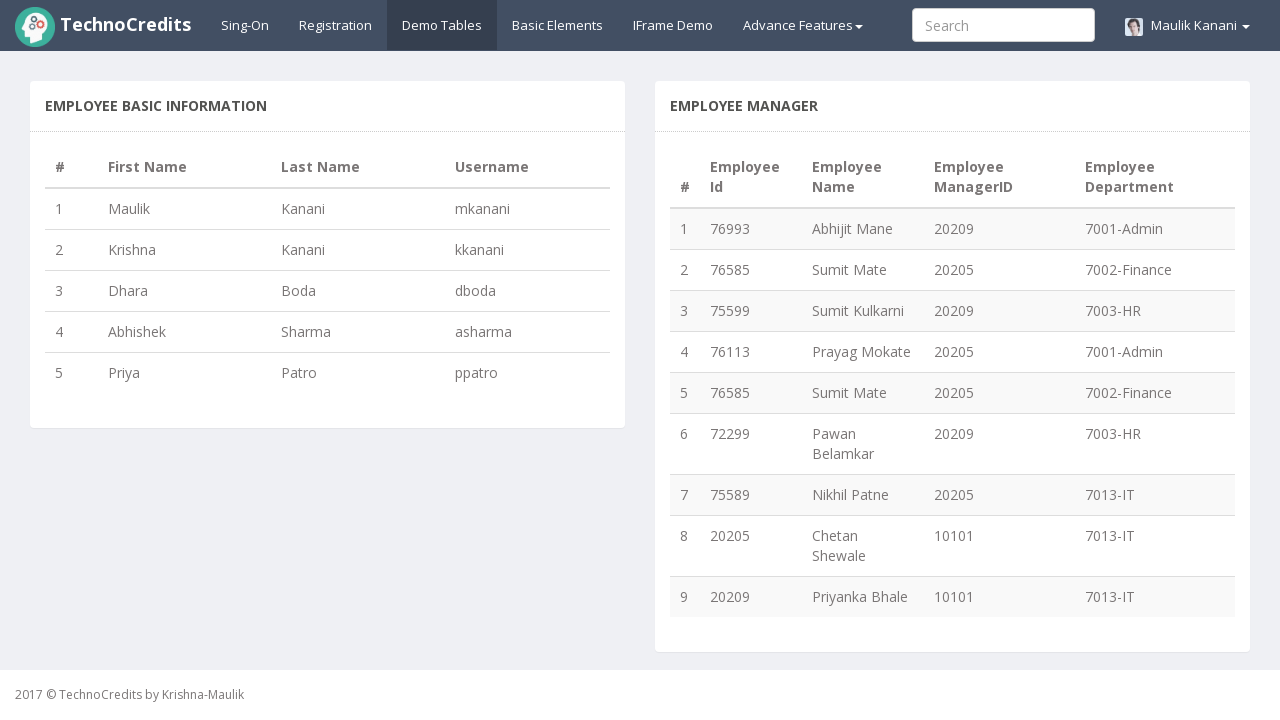

Retrieved row count from Employee Basic Info table: 5 rows
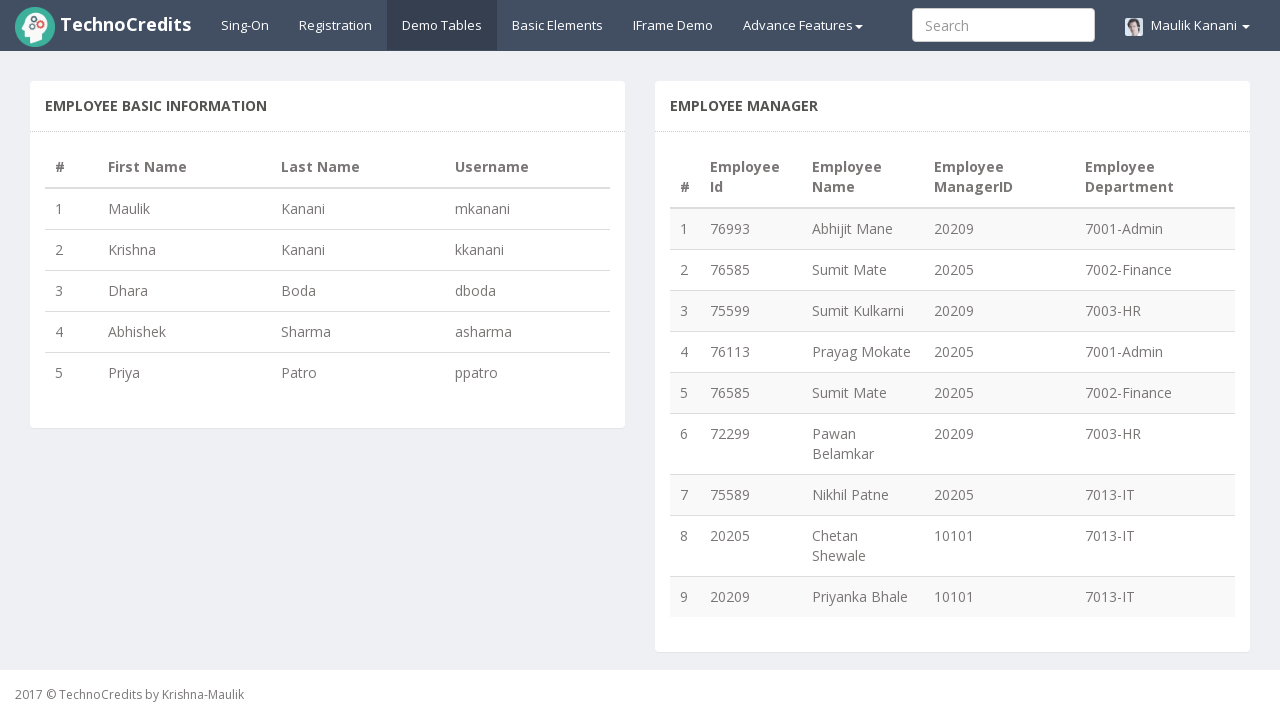

Retrieved username from row 1 (column 4)
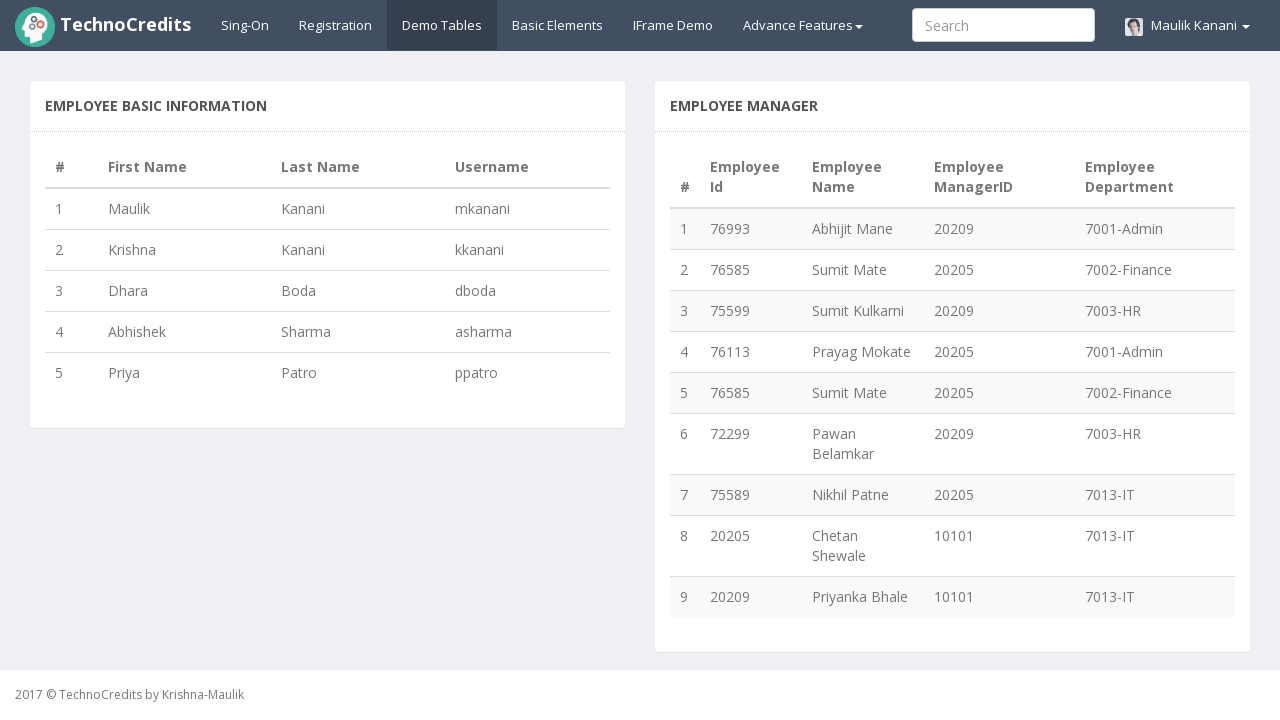

Retrieved first name from row 1 (column 2)
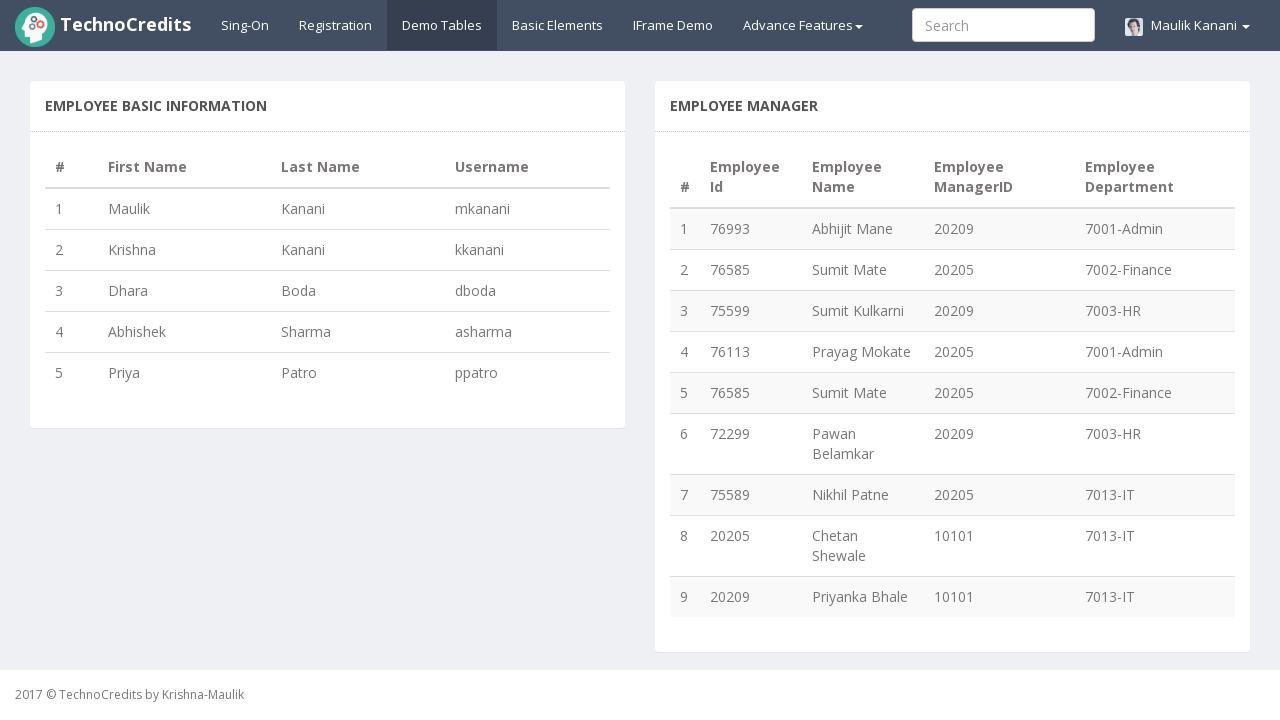

Retrieved username from row 2 (column 4)
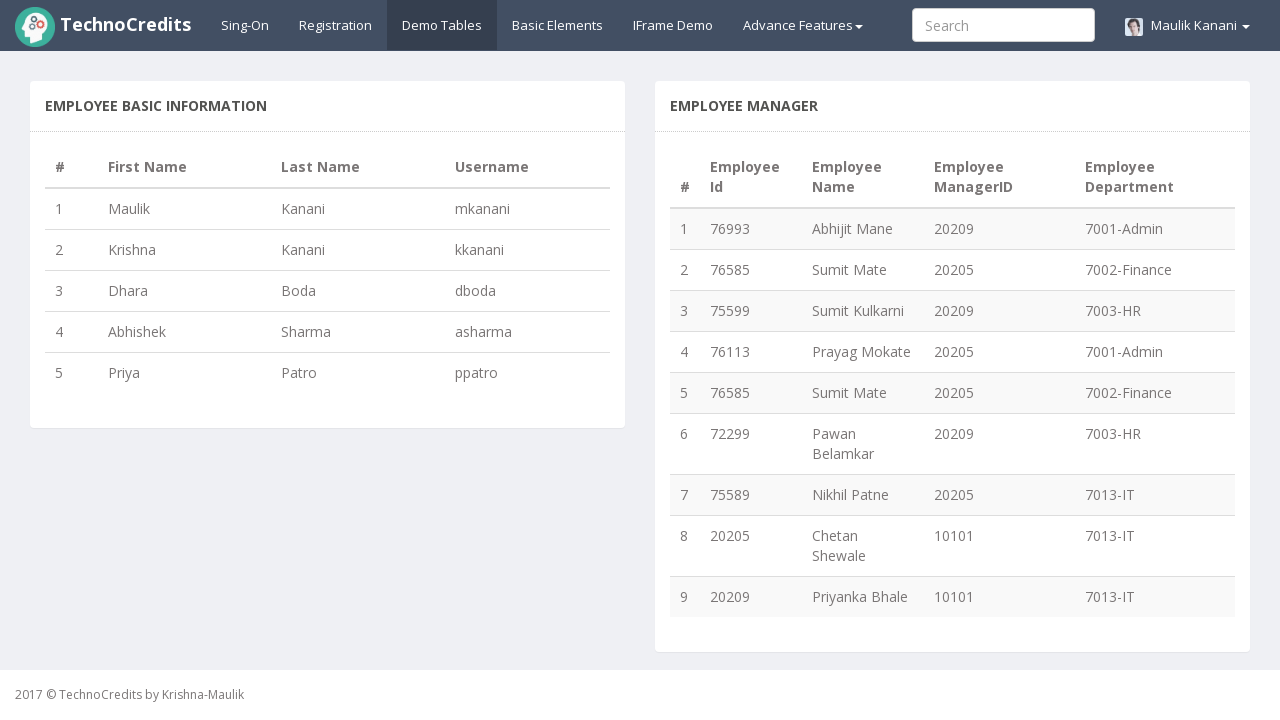

Retrieved first name from row 2 (column 2)
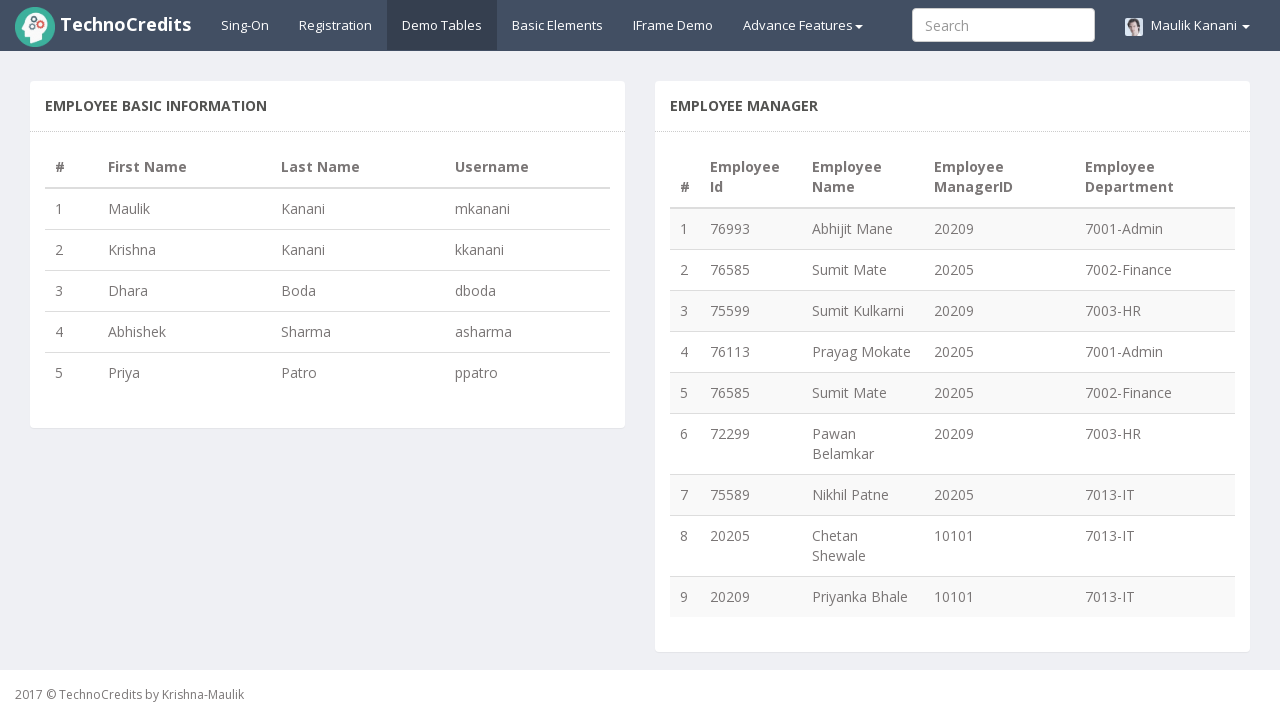

Retrieved username from row 3 (column 4)
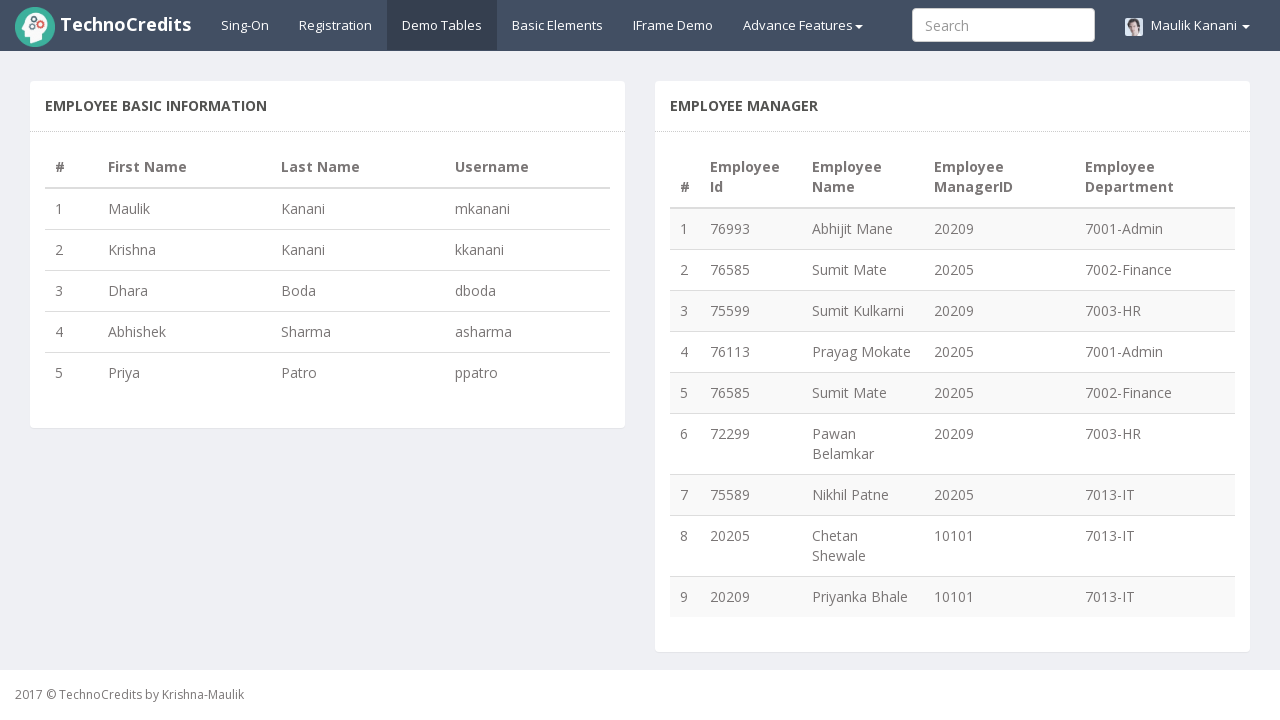

Retrieved first name from row 3 (column 2)
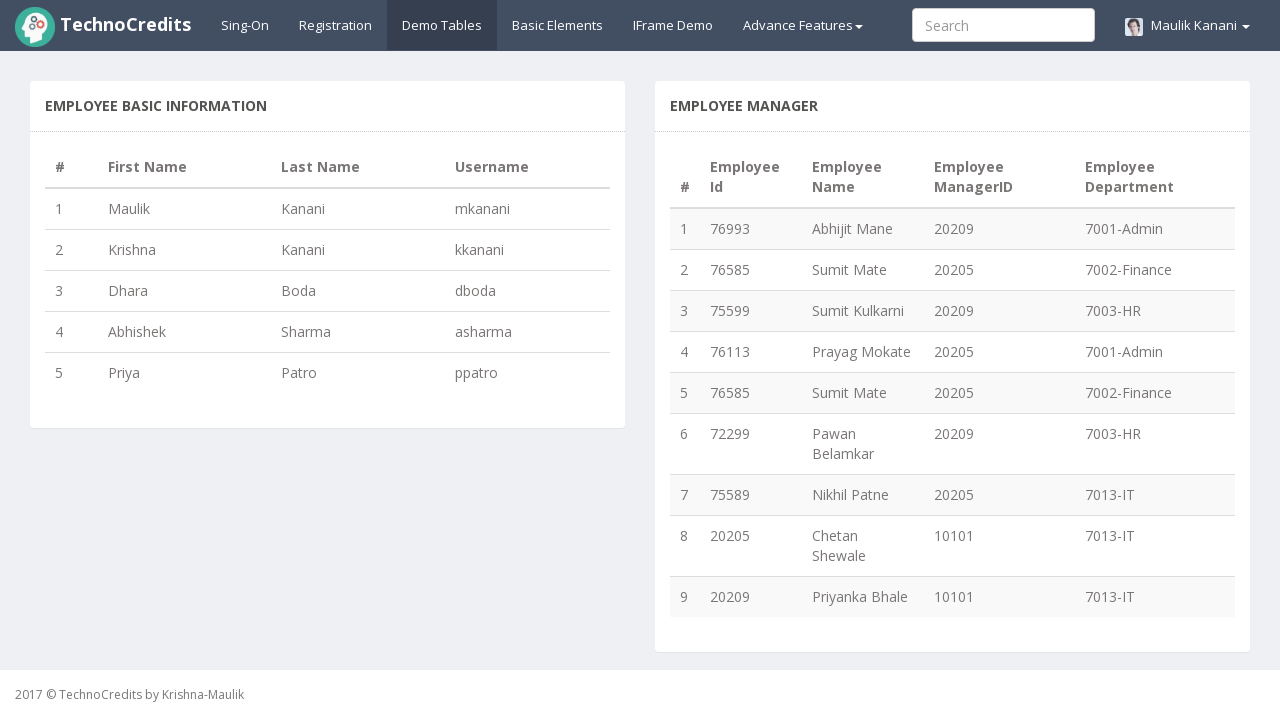

Retrieved username from row 4 (column 4)
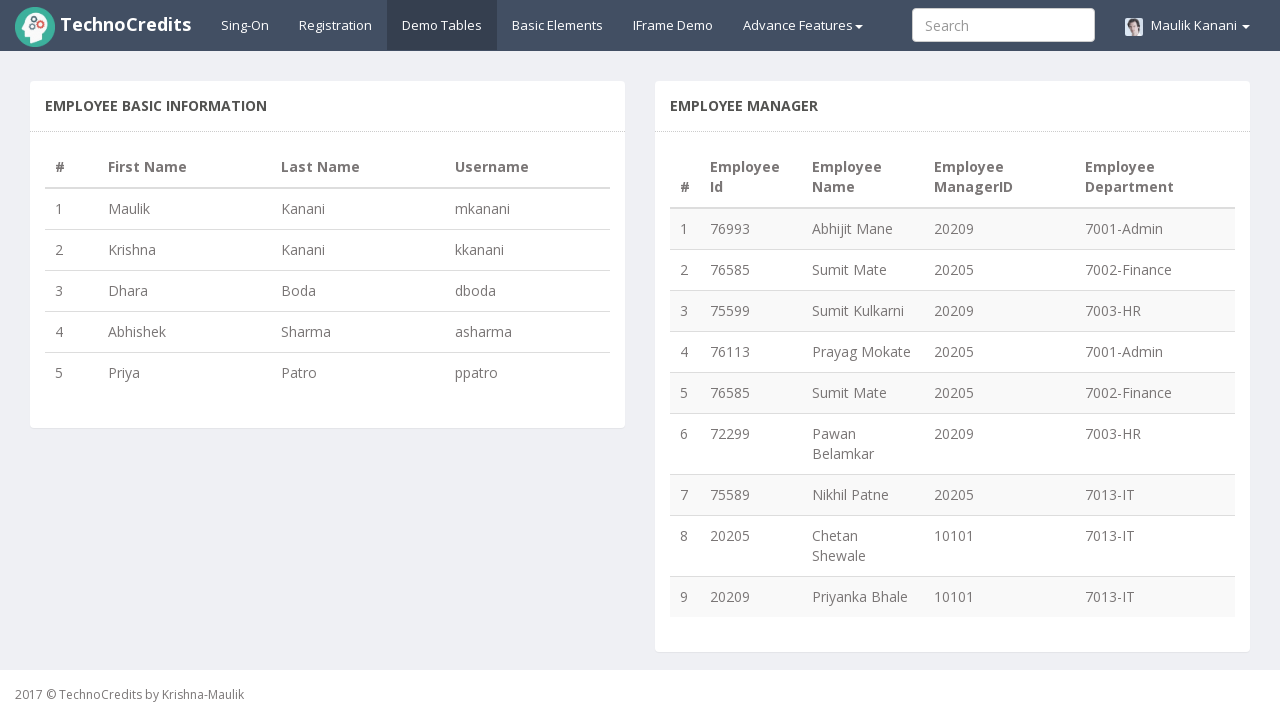

Retrieved first name from row 4 (column 2)
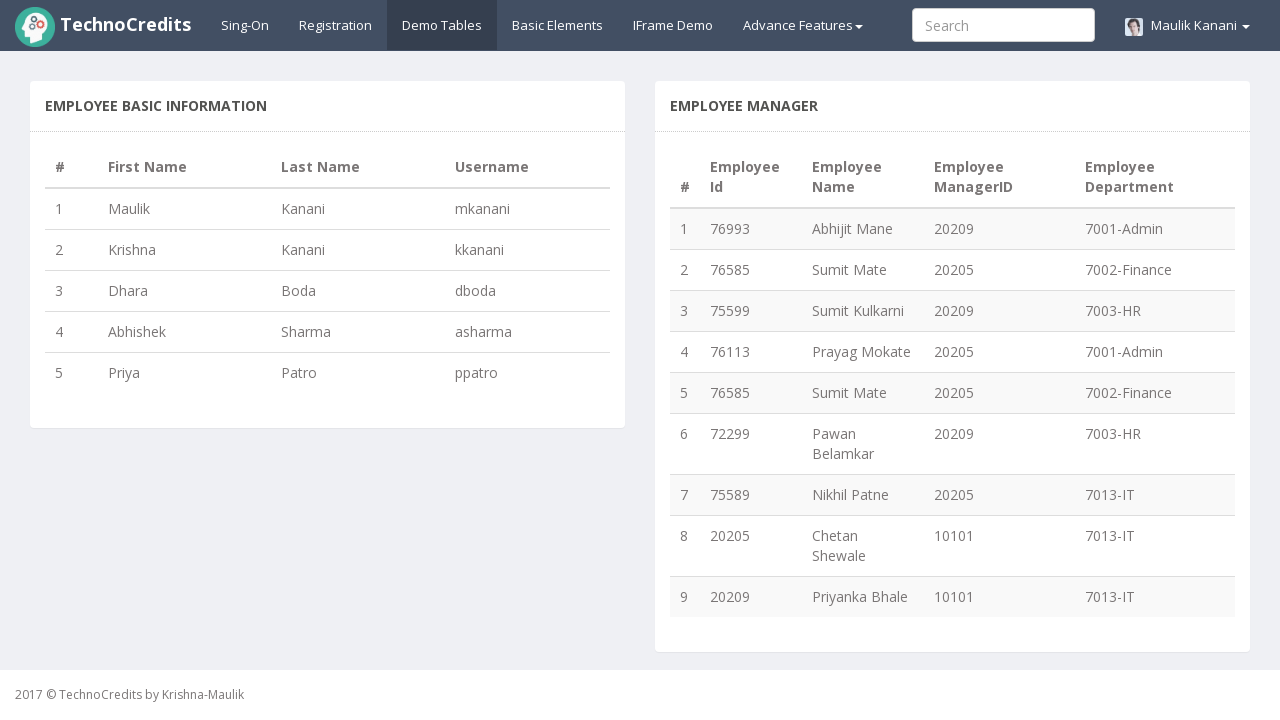

Retrieved username from row 5 (column 4)
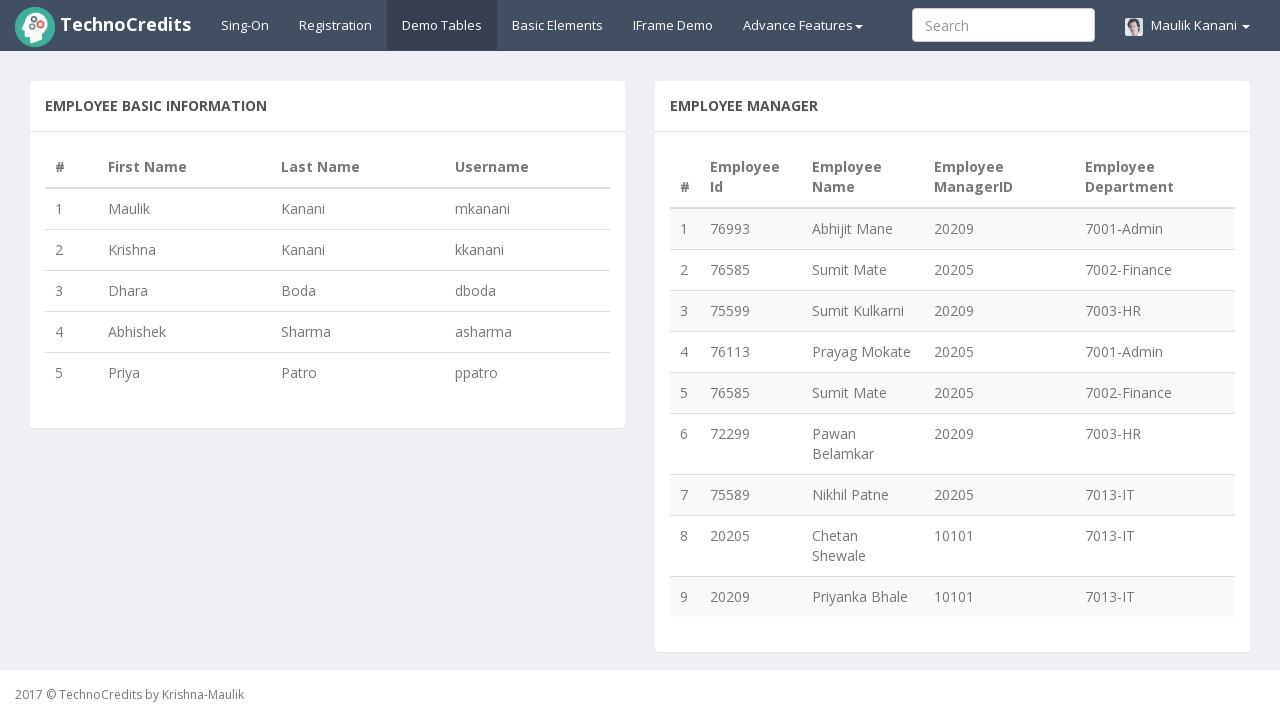

Retrieved first name from row 5 (column 2)
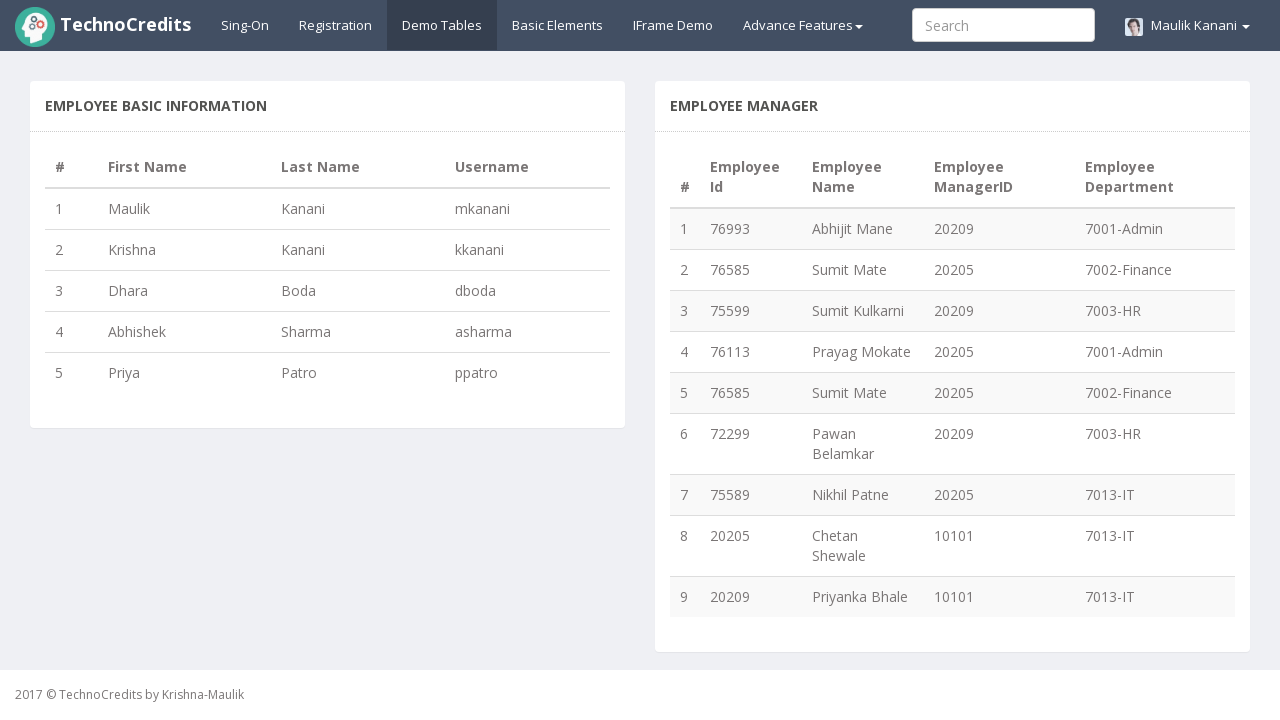

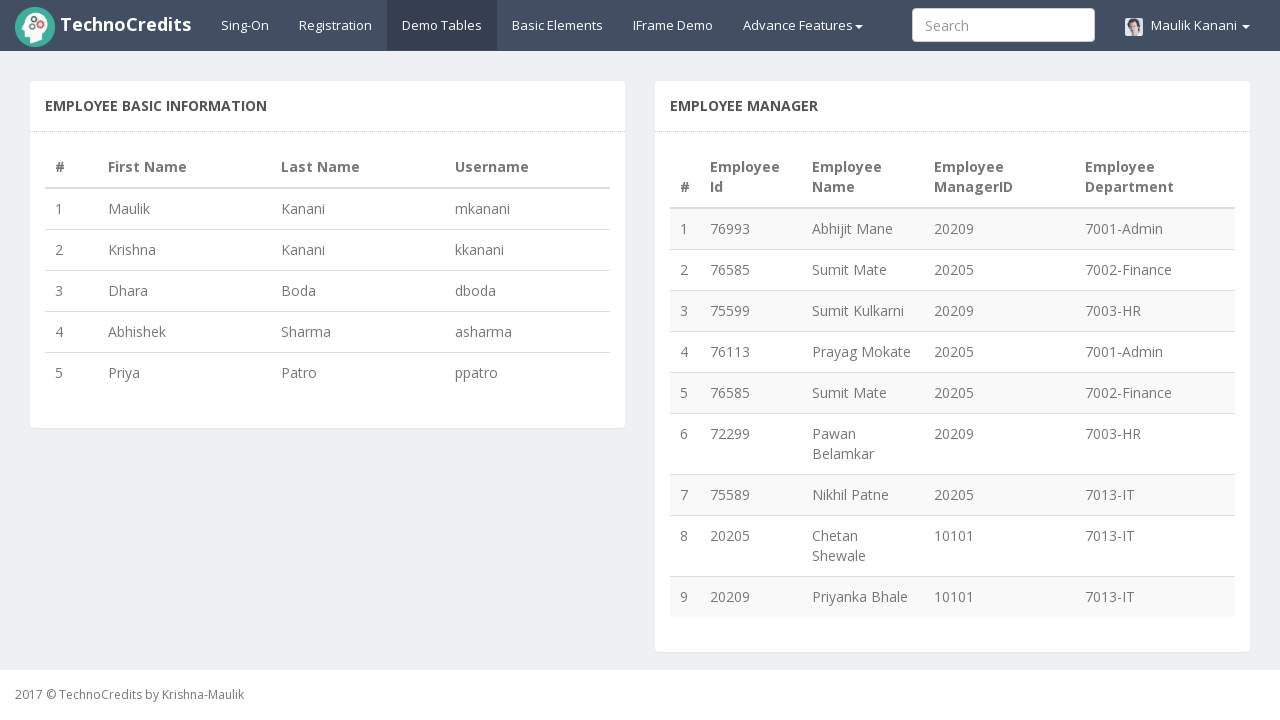